Tests page scrolling functionality by scrolling down and up multiple times on the Giva website

Starting URL: https://giva.co/

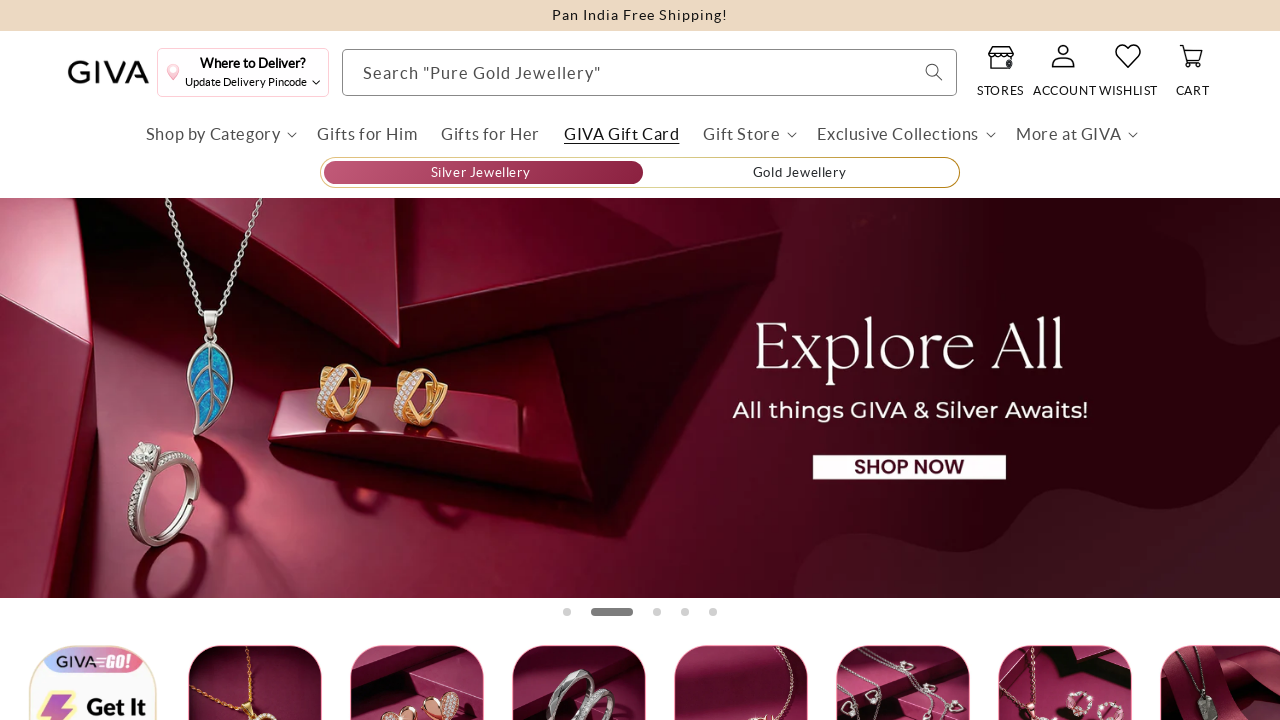

Scrolled down the page by 1000 pixels
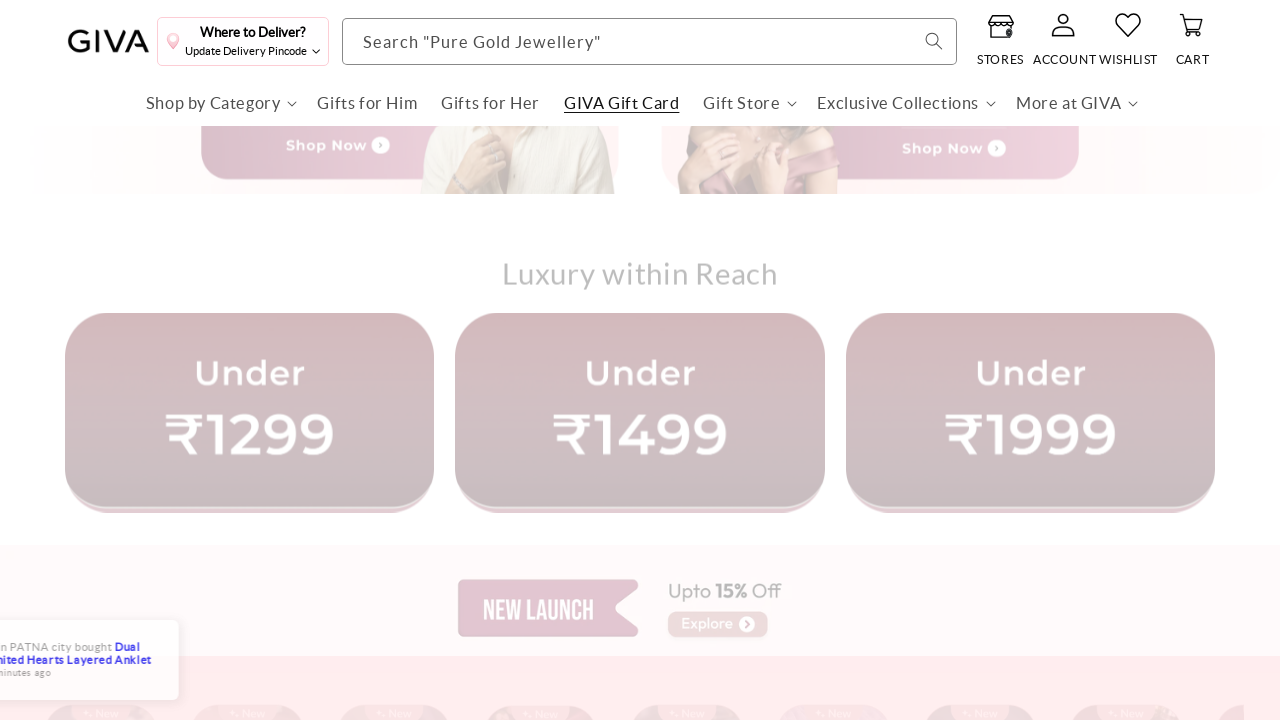

Waited 1 second for scroll animation to complete
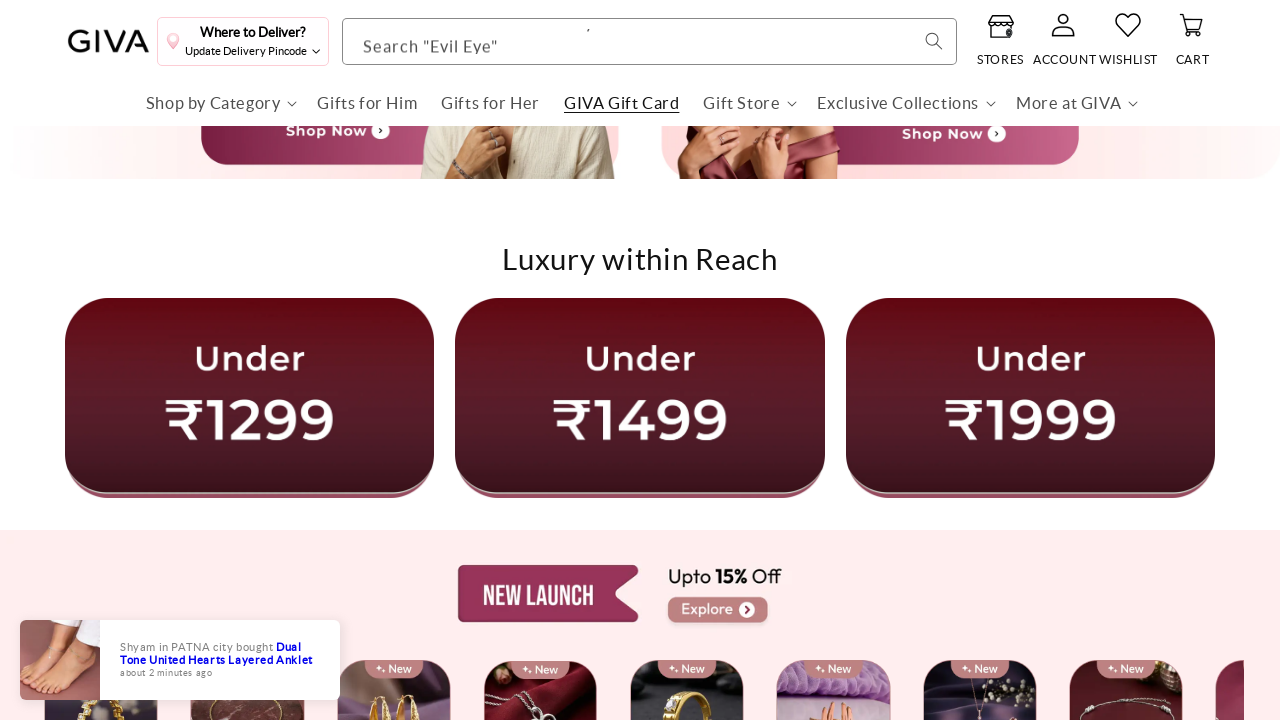

Scrolled down the page by 1000 pixels
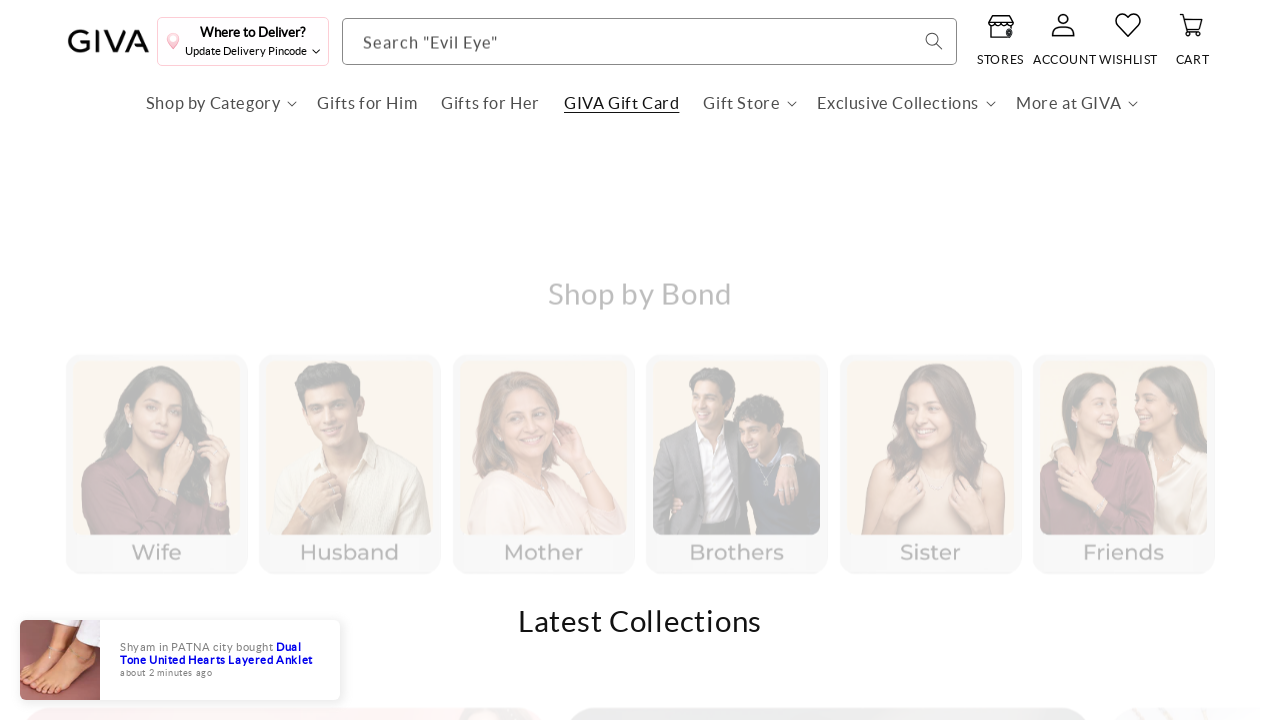

Waited 1 second for scroll animation to complete
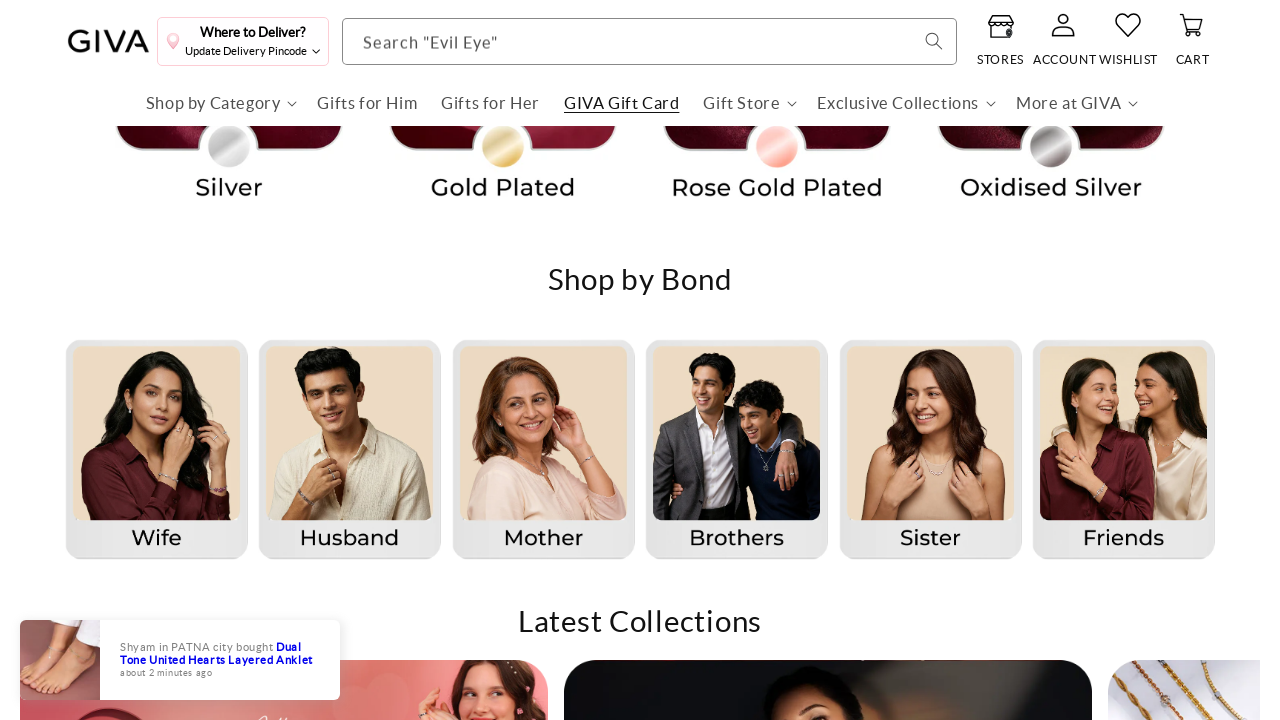

Scrolled down the page by 1000 pixels
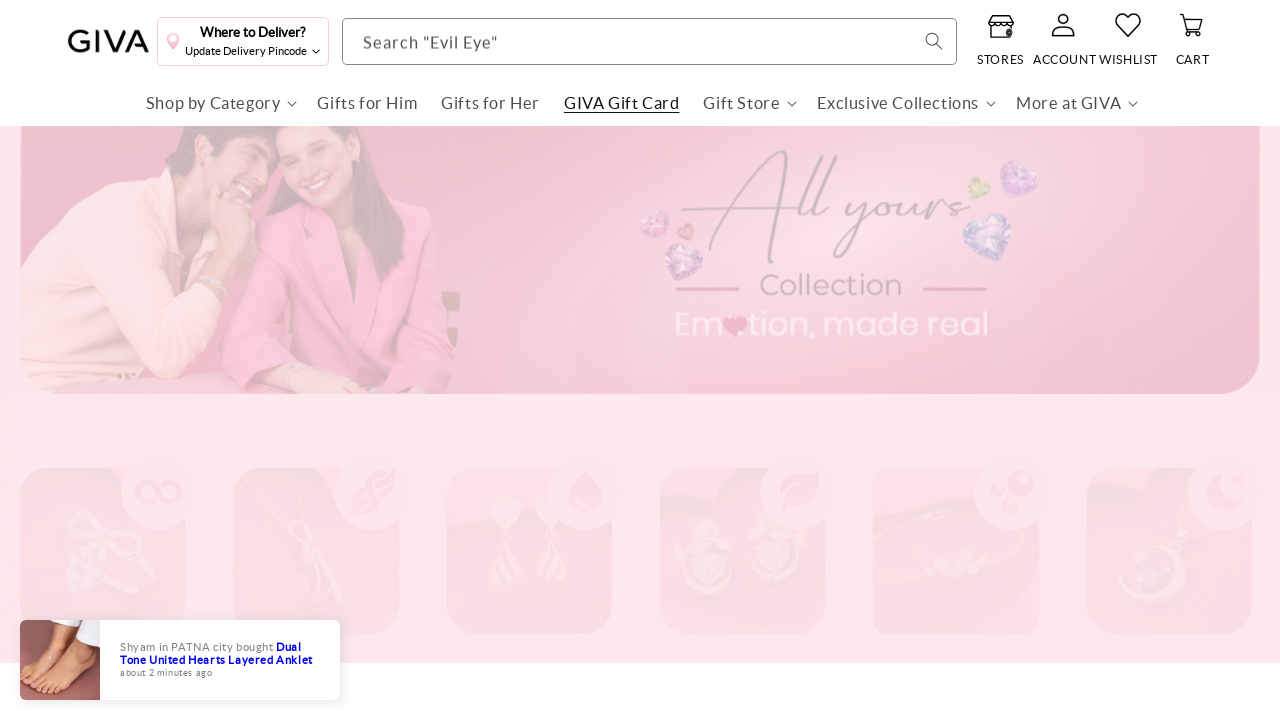

Waited 1 second for scroll animation to complete
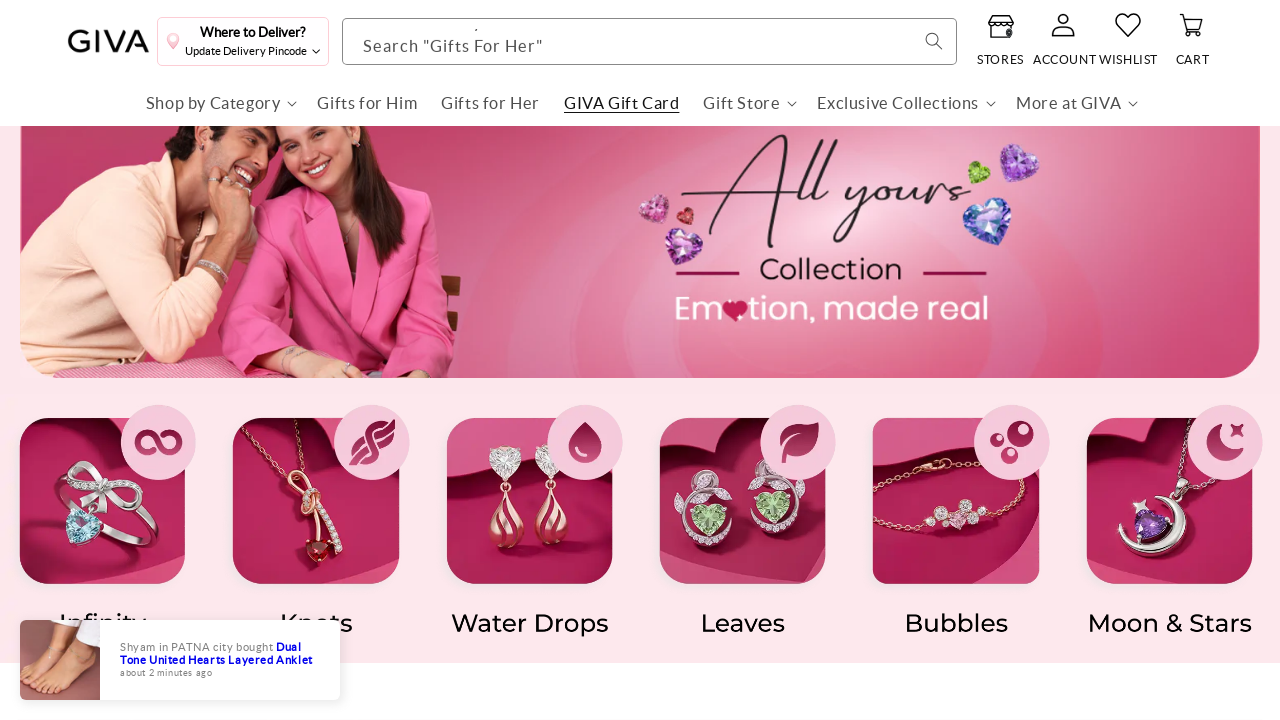

Scrolled down the page by 1000 pixels
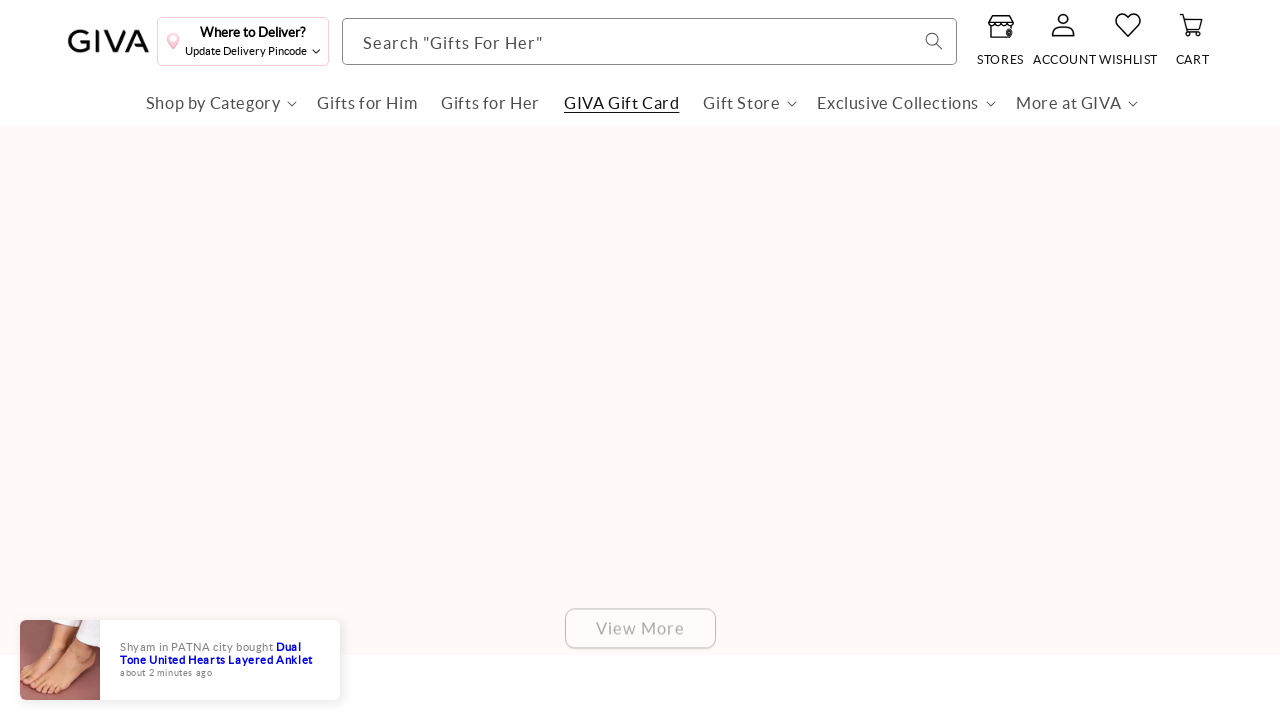

Waited 1 second for scroll animation to complete
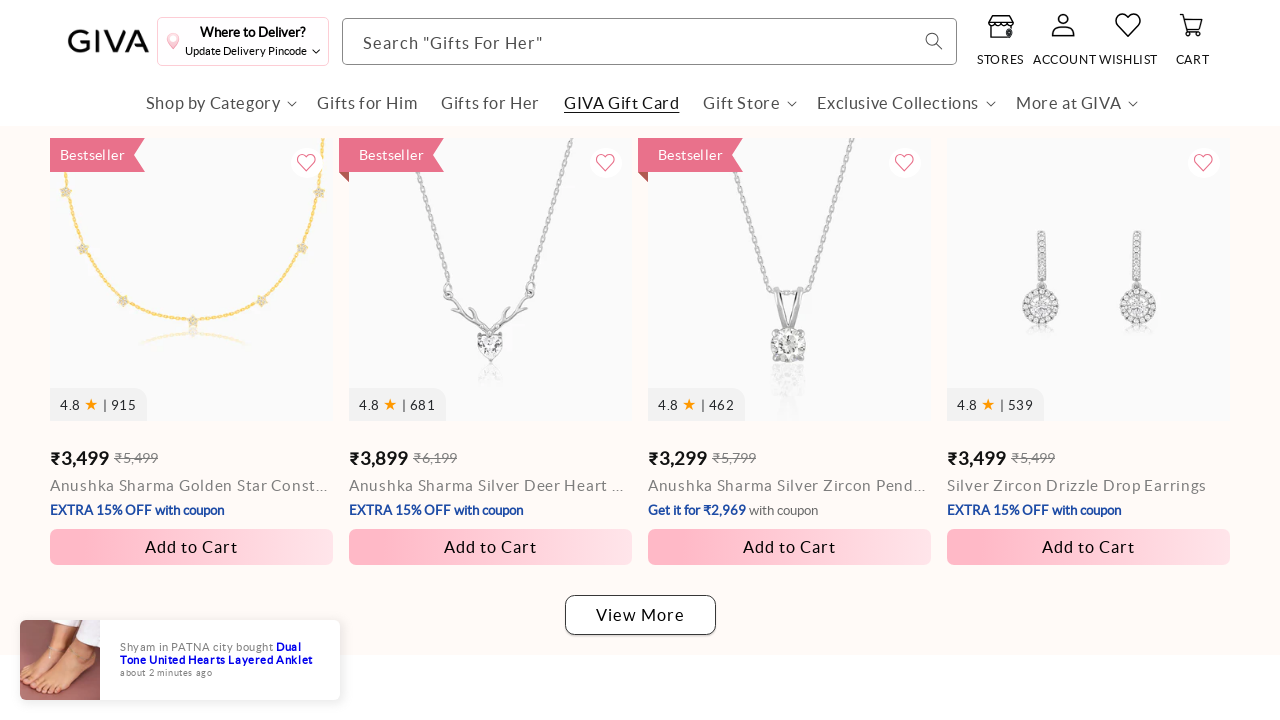

Scrolled up the page by 1000 pixels
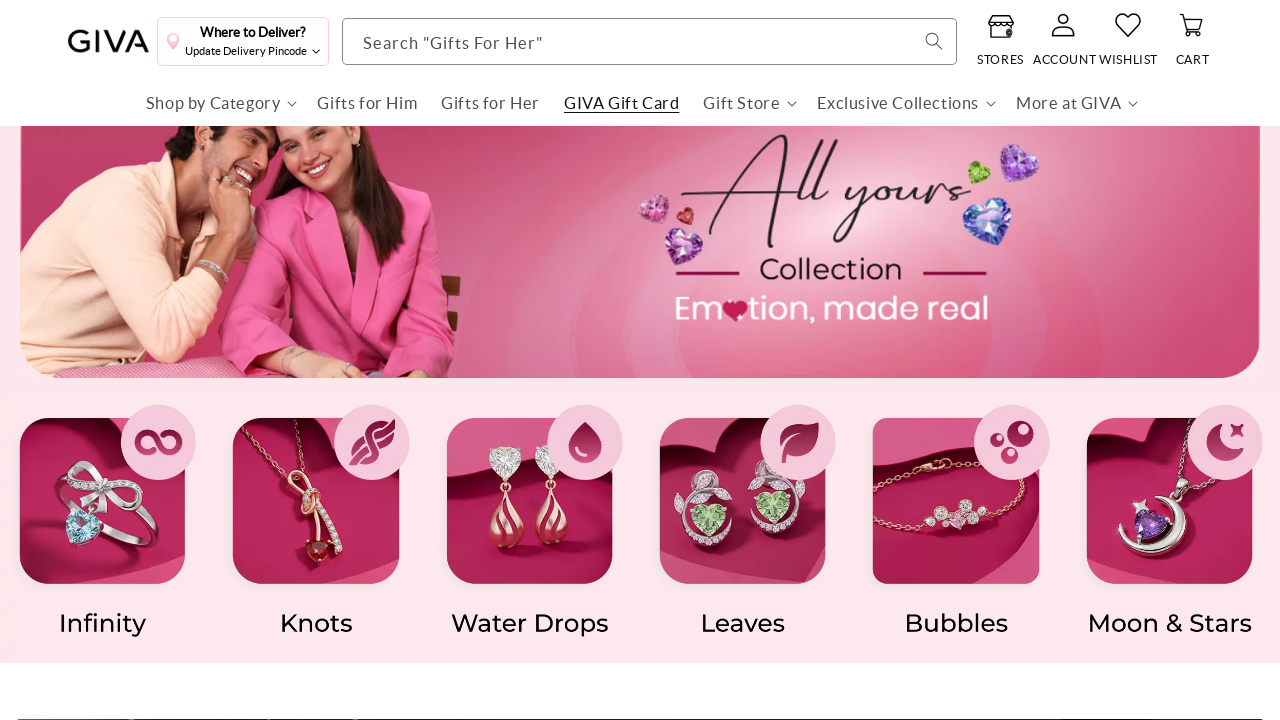

Waited 1 second for scroll animation to complete
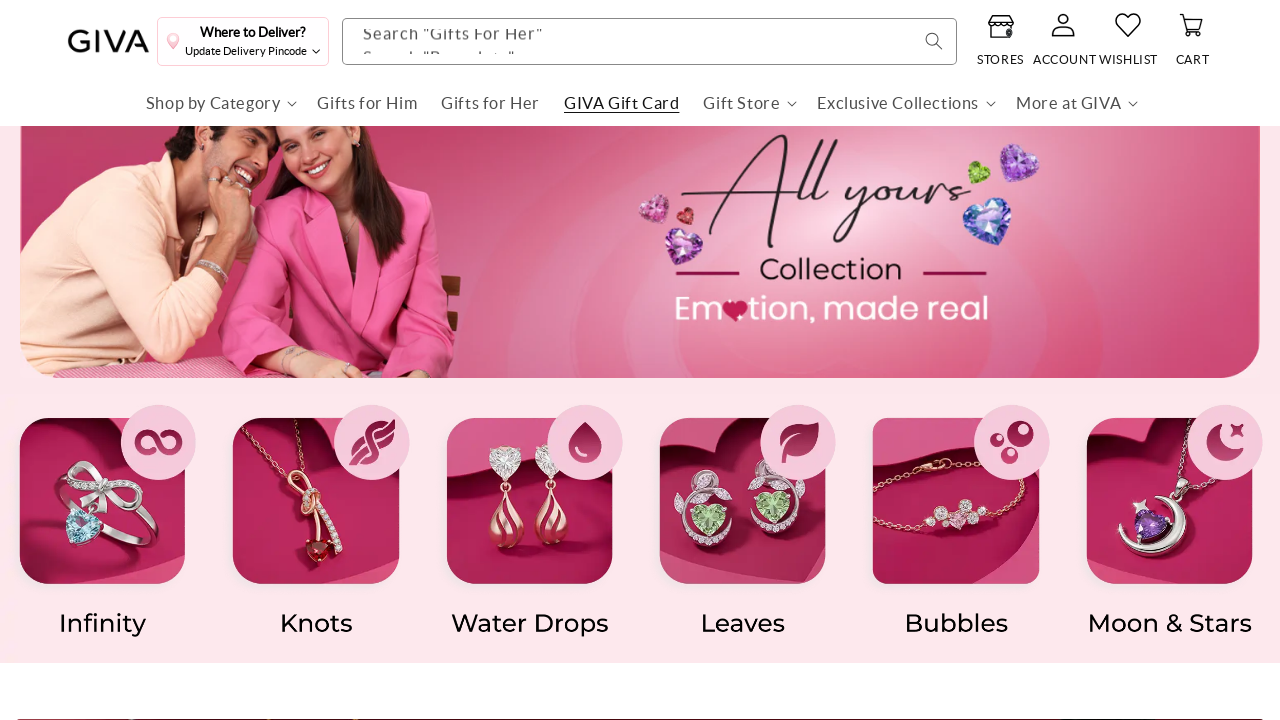

Scrolled up the page by 1000 pixels
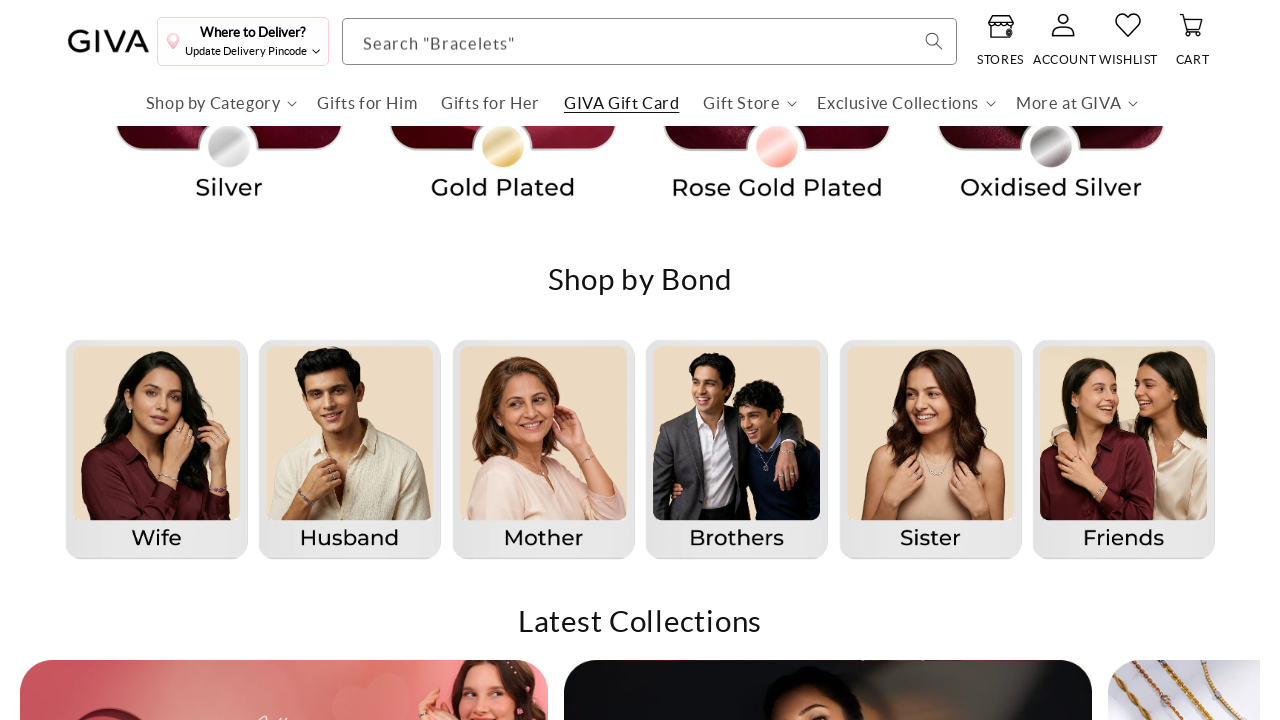

Waited 1 second for scroll animation to complete
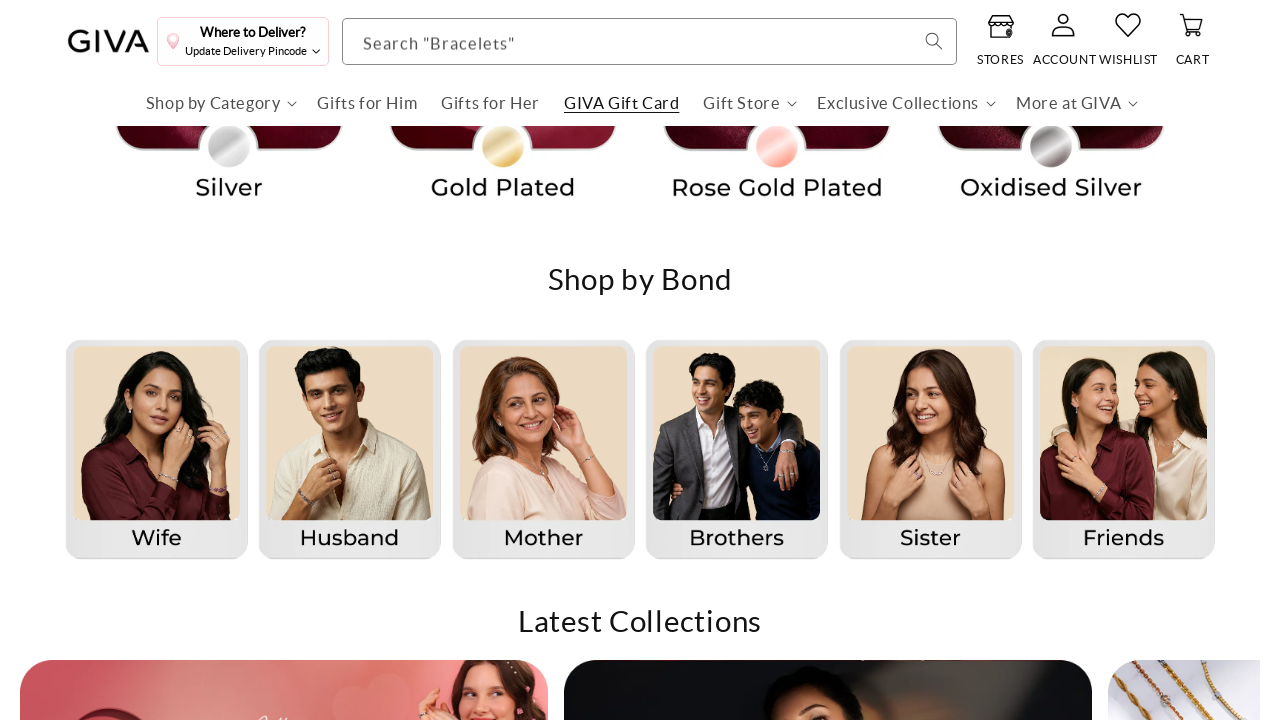

Scrolled up the page by 1000 pixels
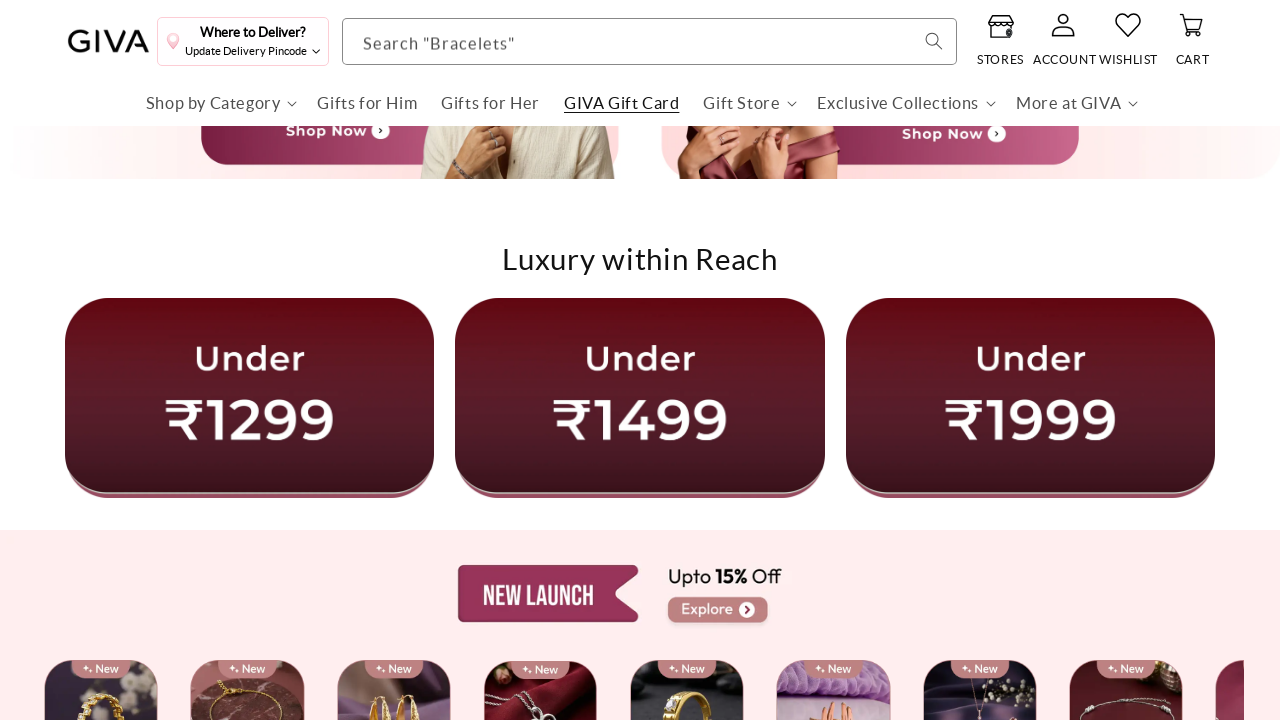

Waited 1 second for scroll animation to complete
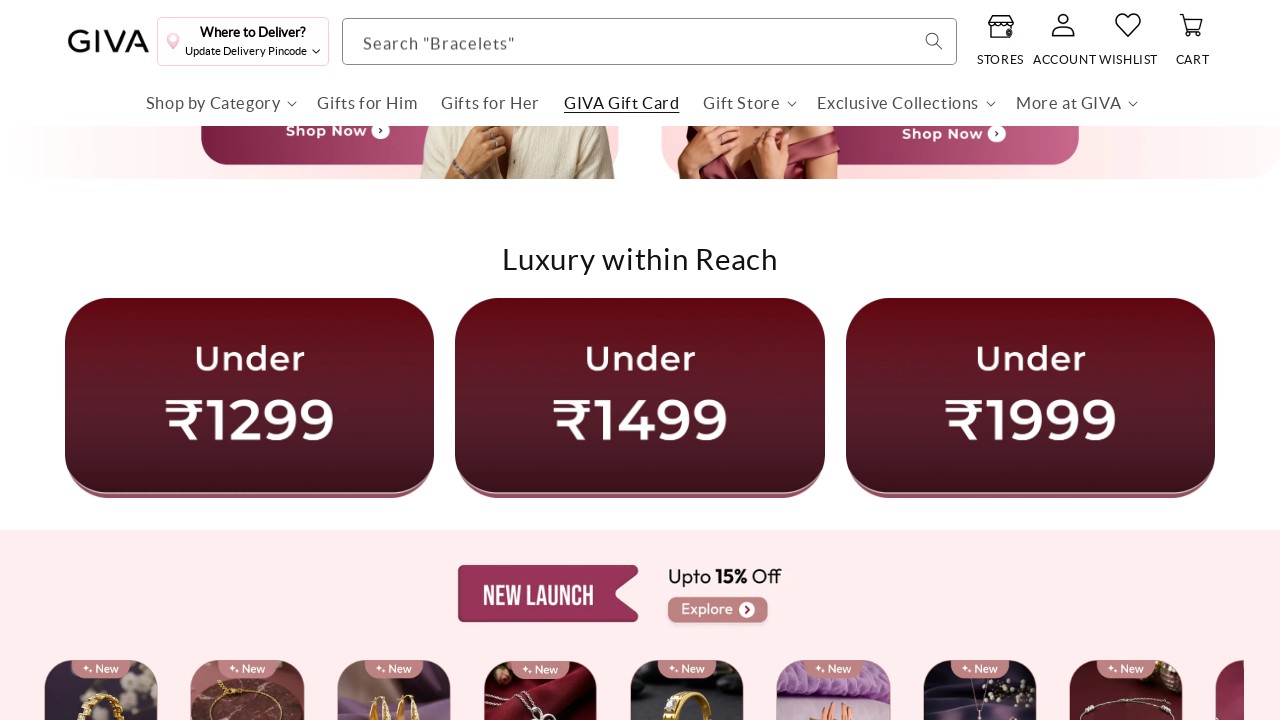

Scrolled up the page by 1000 pixels
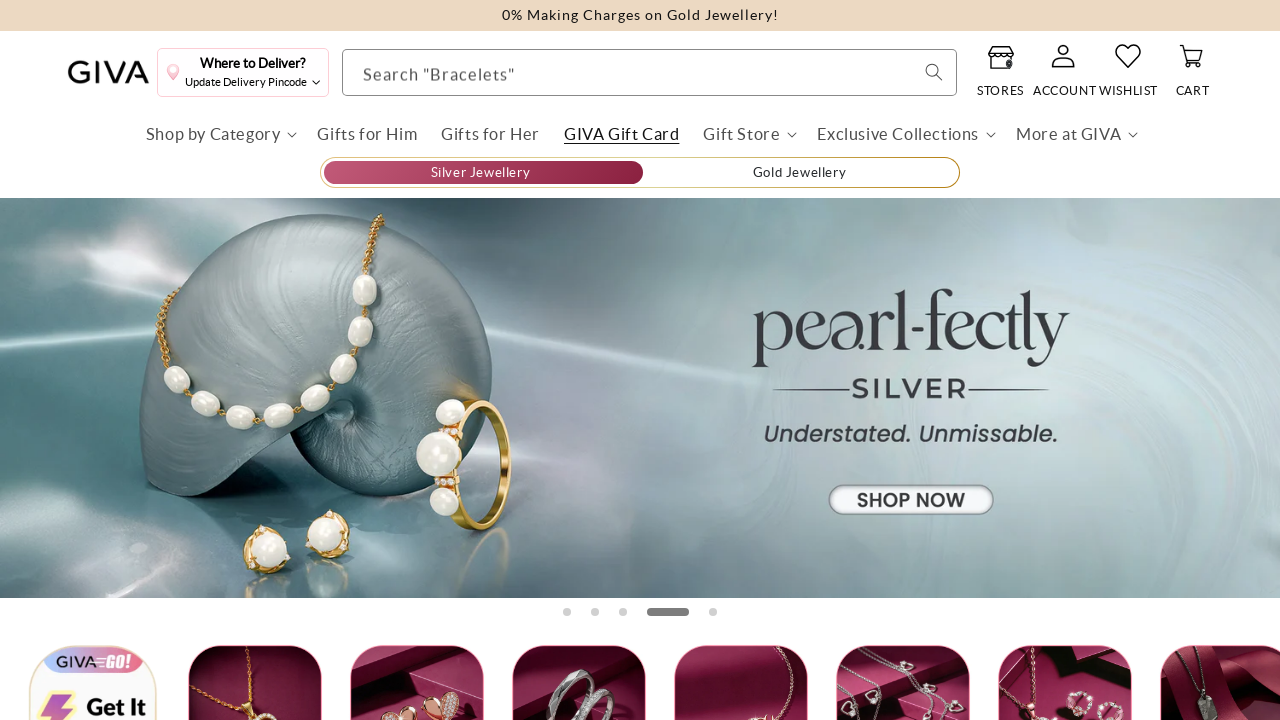

Waited 1 second for scroll animation to complete
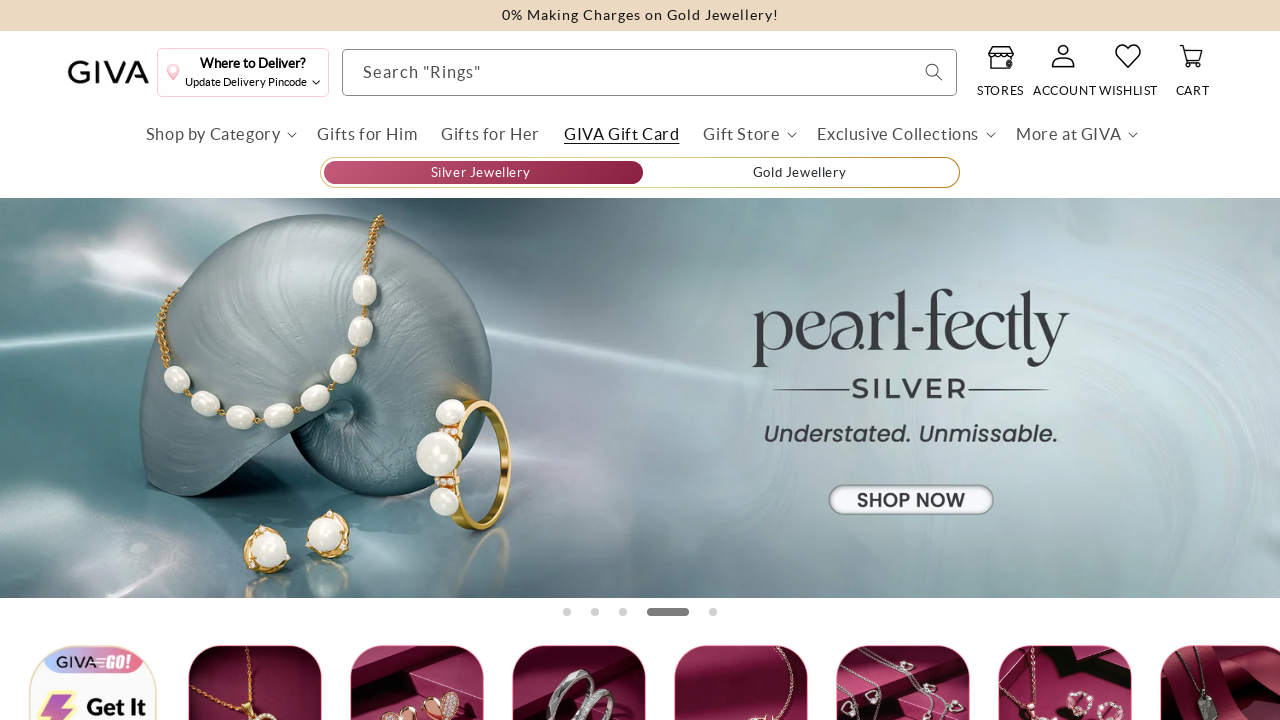

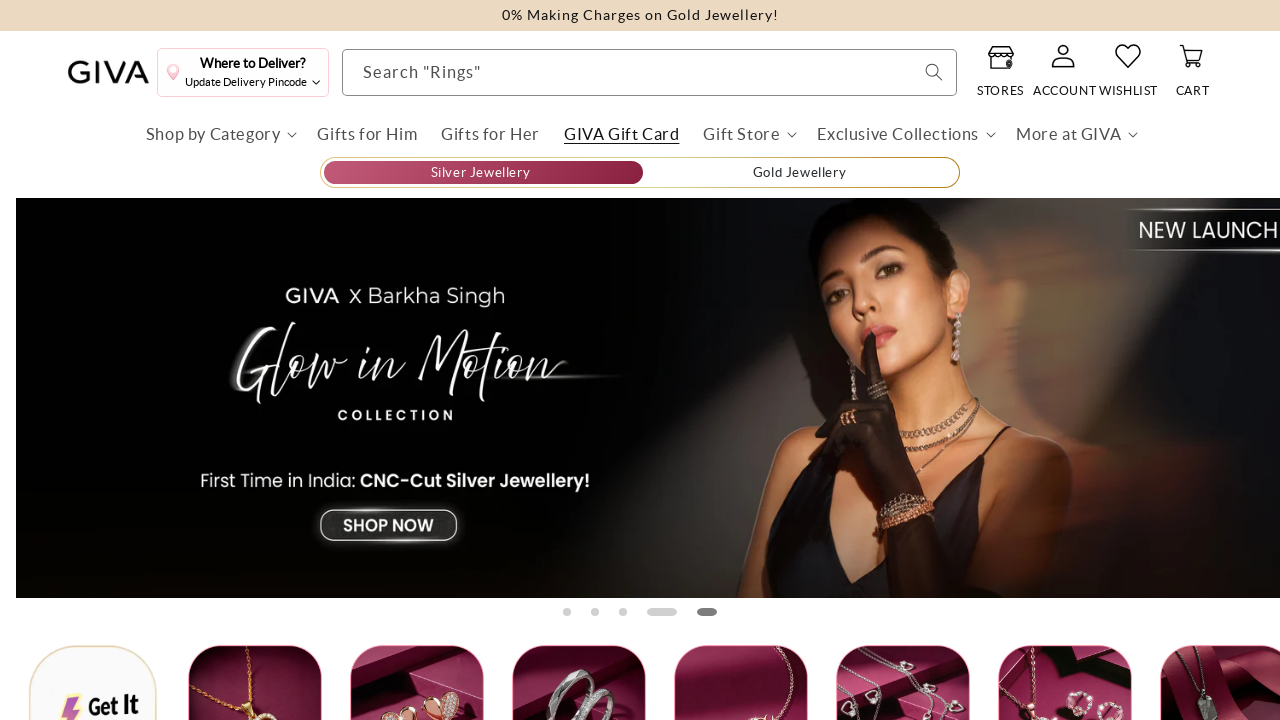